Tests navigation to the file upload page and verifies the upload form elements are present on the-internet.herokuapp.com

Starting URL: https://the-internet.herokuapp.com/

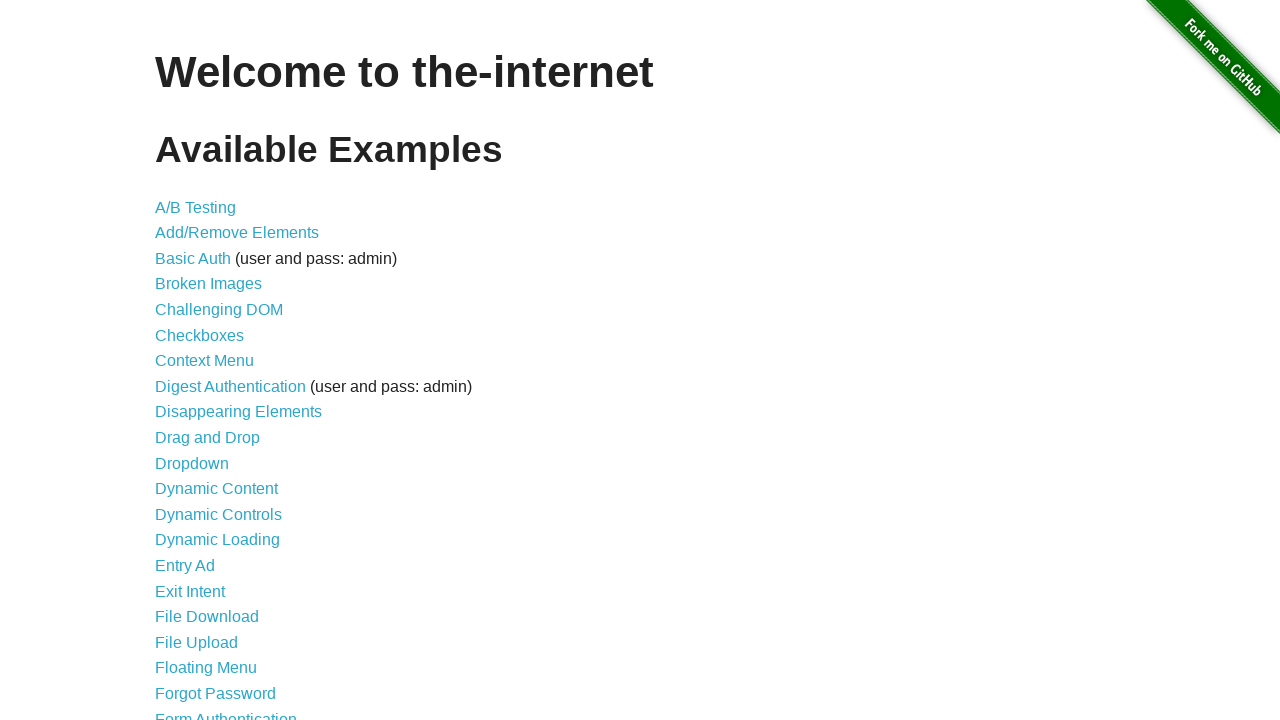

Clicked on File Upload link at (196, 642) on text=File Upload
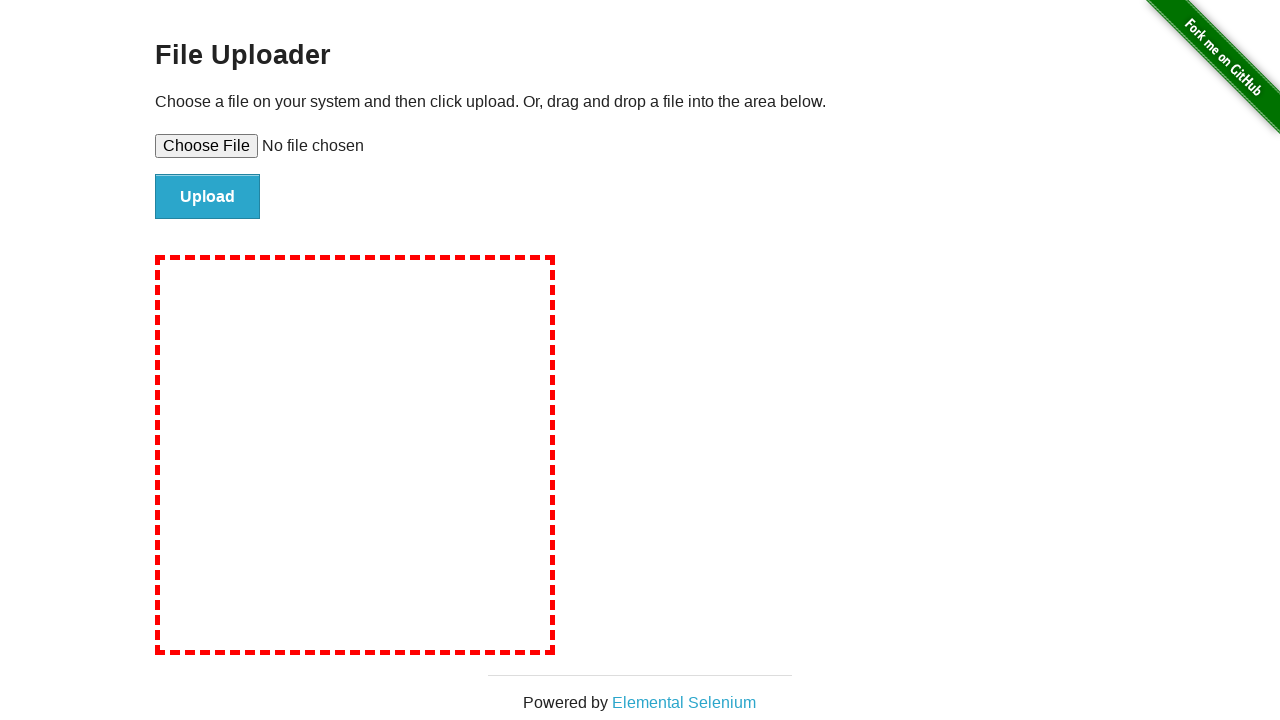

File upload input field loaded
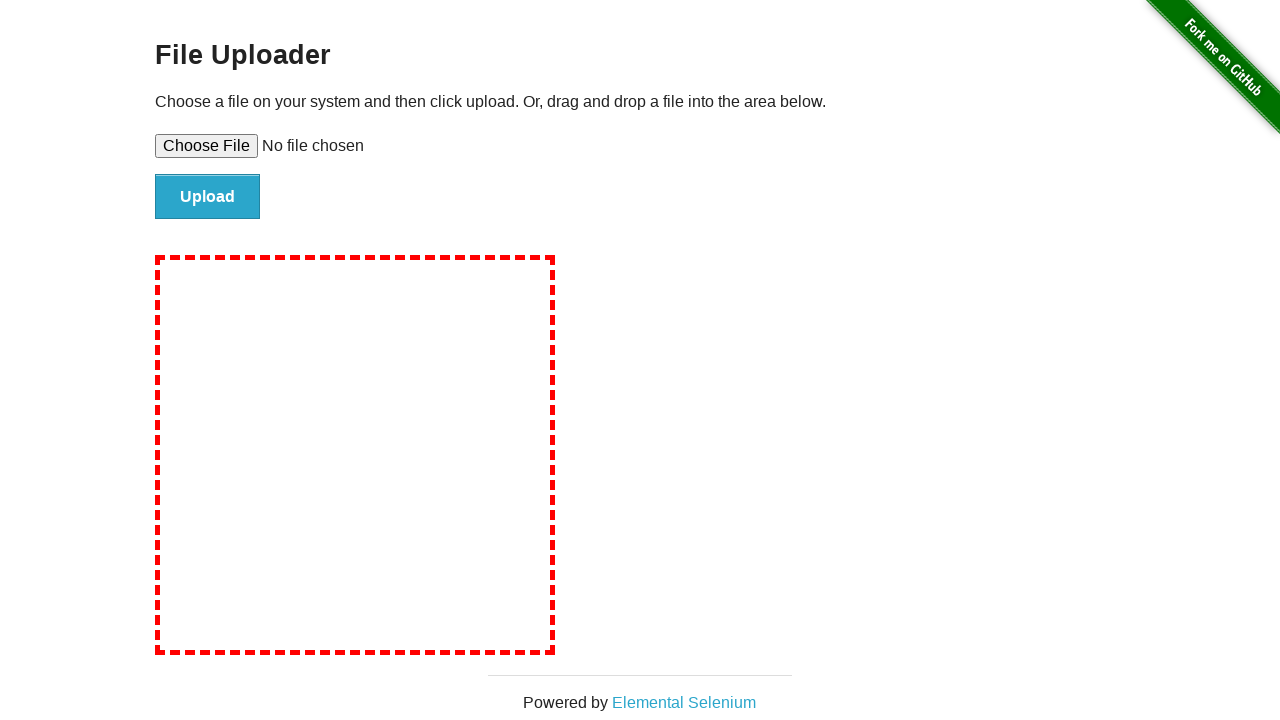

File submit button loaded and upload form is ready
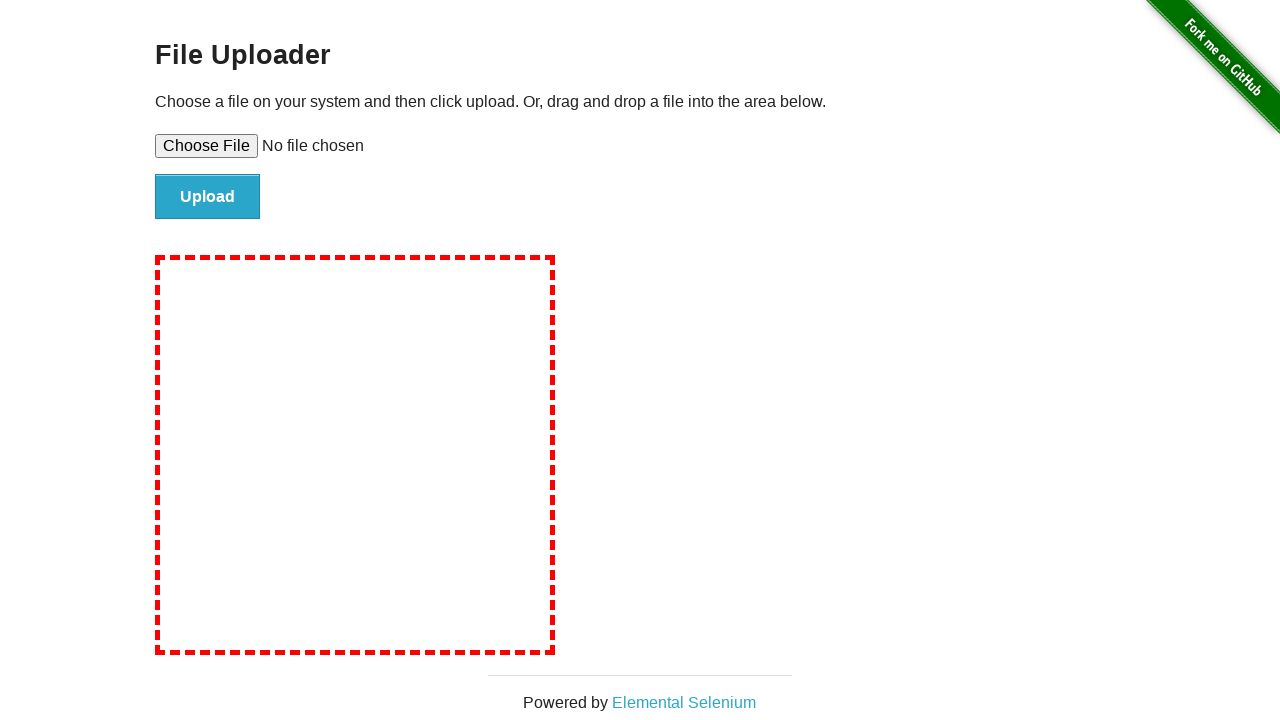

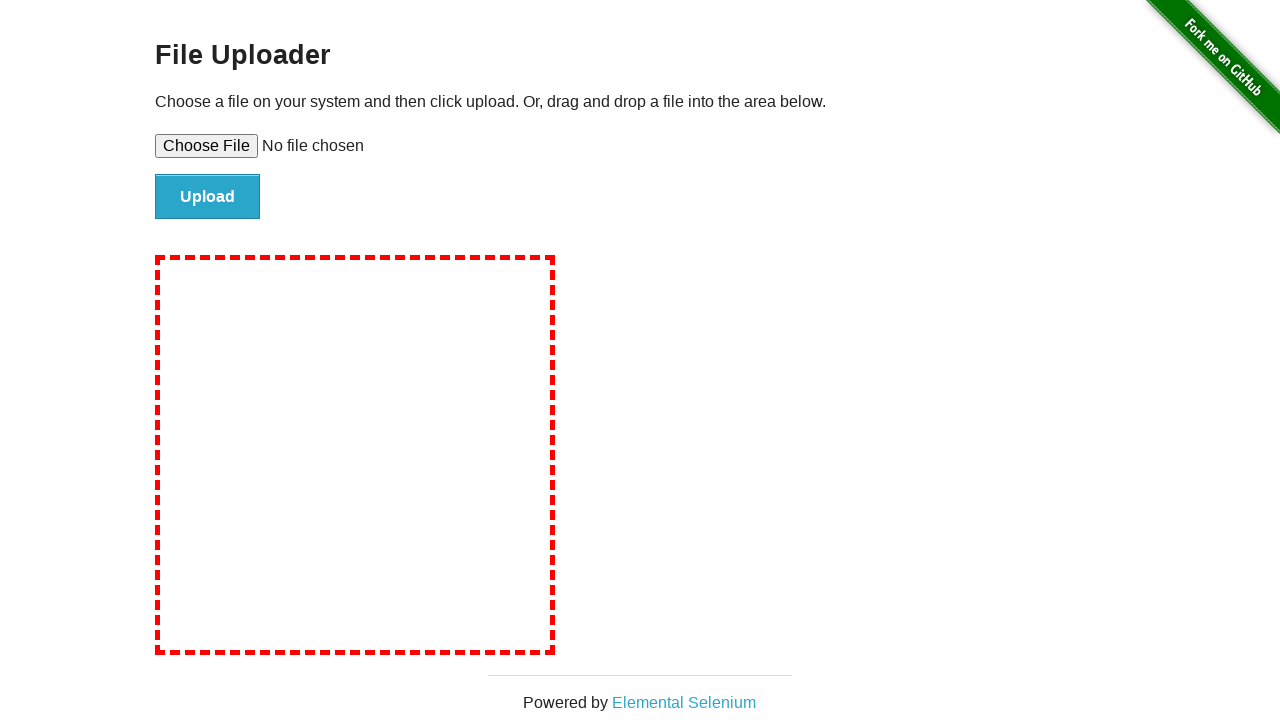